Tests dropdown selection functionality on a job listing page by selecting options using different methods: by value, by visible text, and by index.

Starting URL: https://rahulshettyacademy.com/part-time-jobs

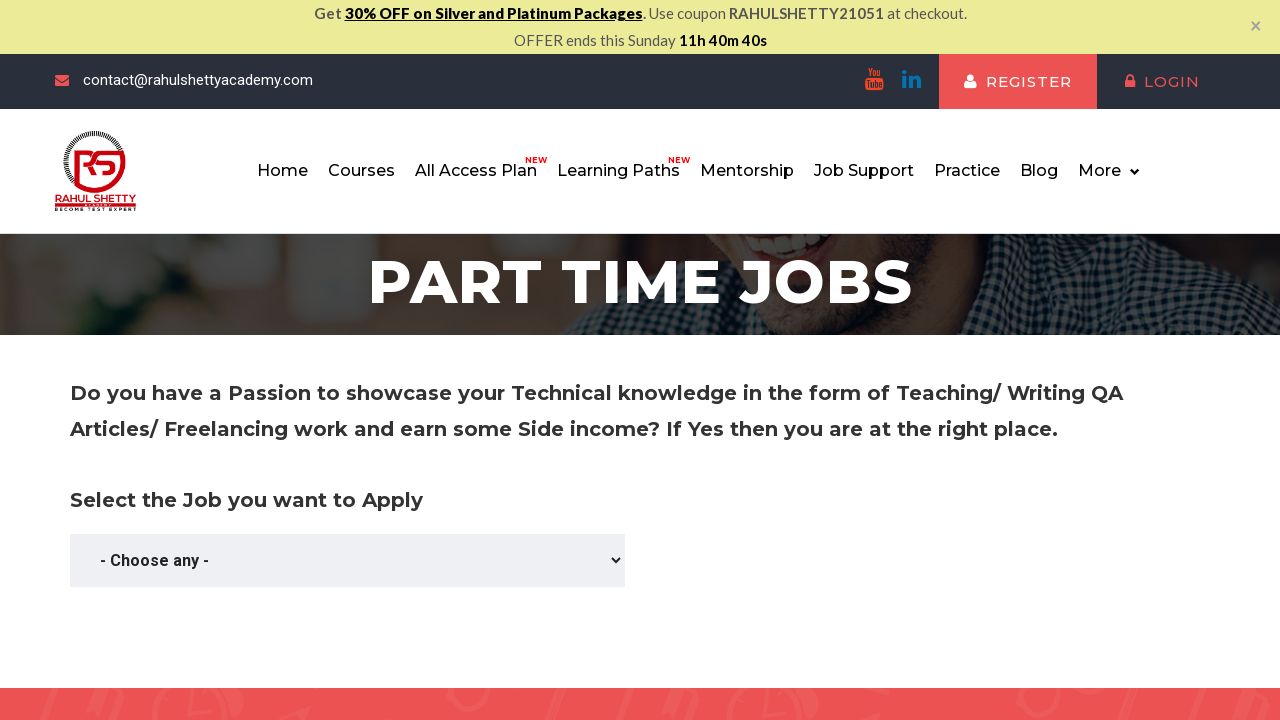

Clicked on job type dropdown to open it at (348, 560) on #select-job-type
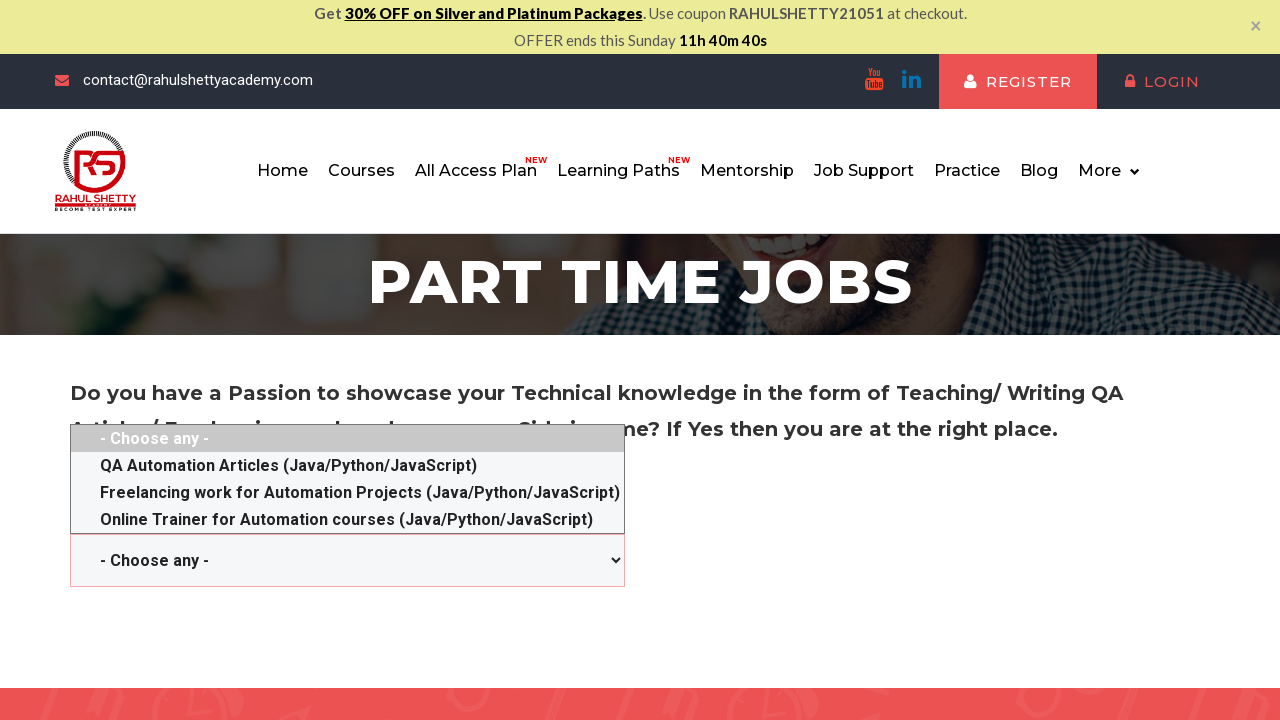

Refreshed the page
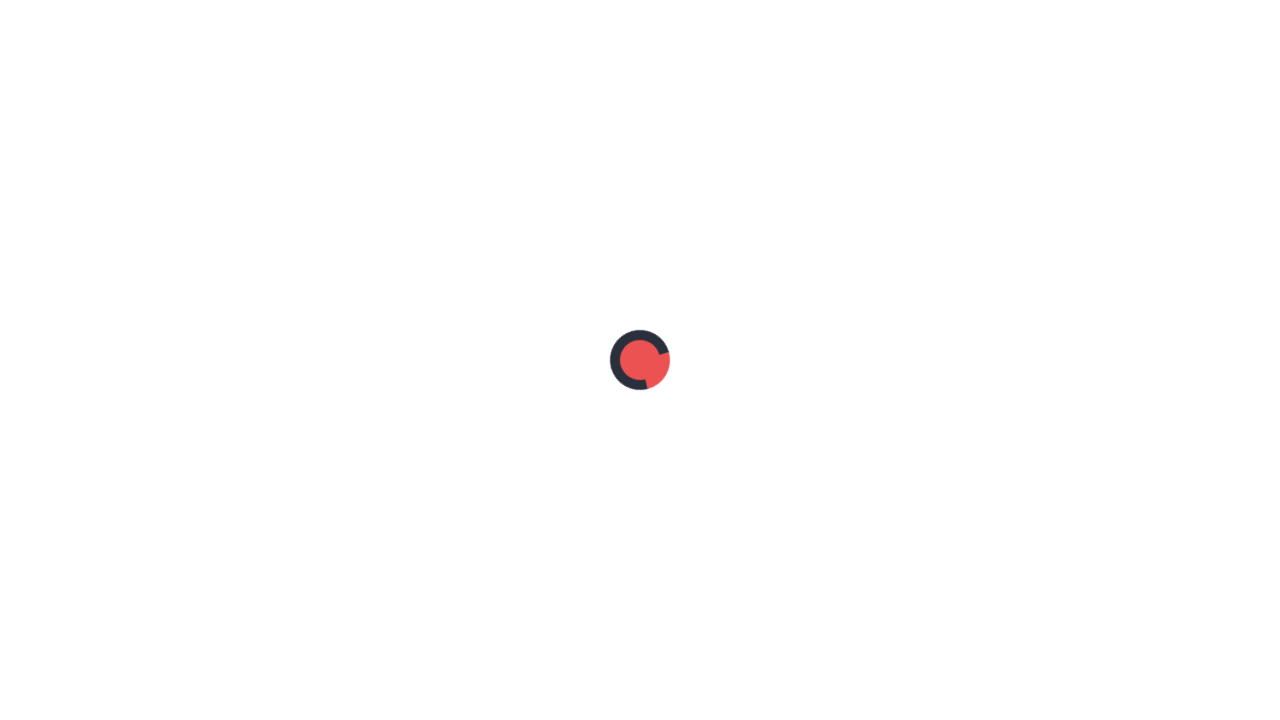

Waited for dropdown to be available after refresh
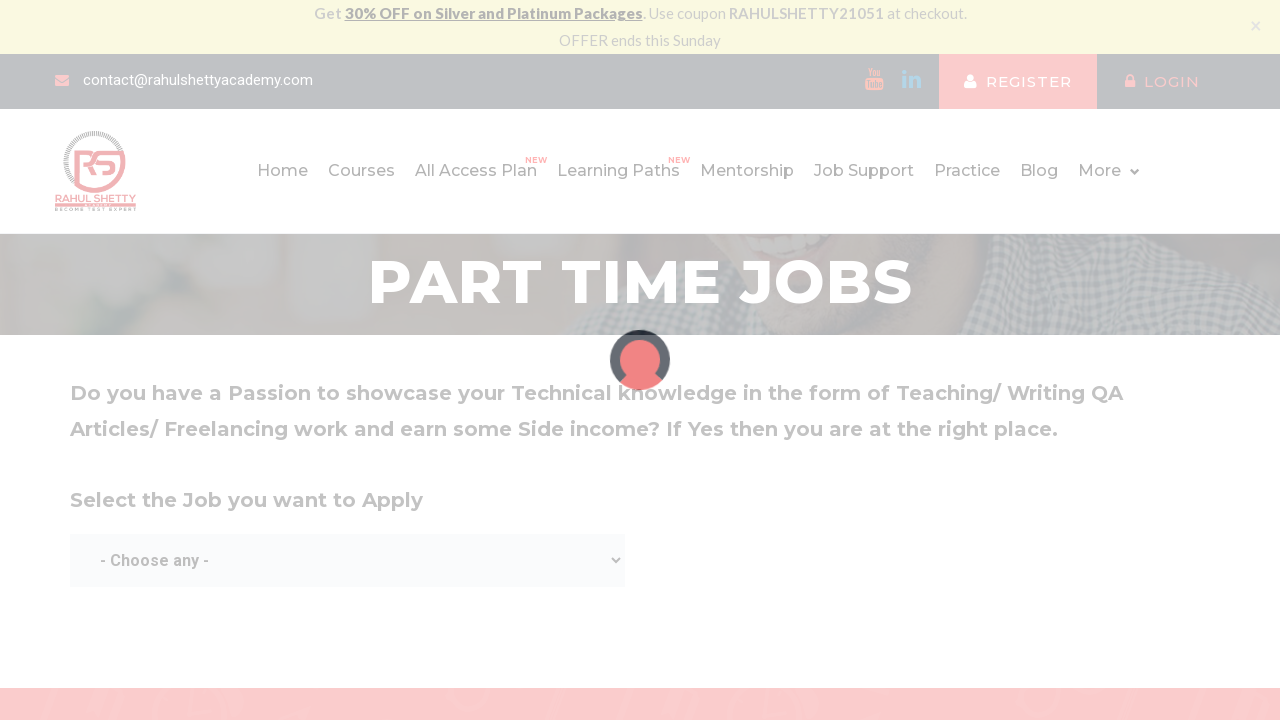

Selected dropdown option by value 'qaArticle' on #select-job-type
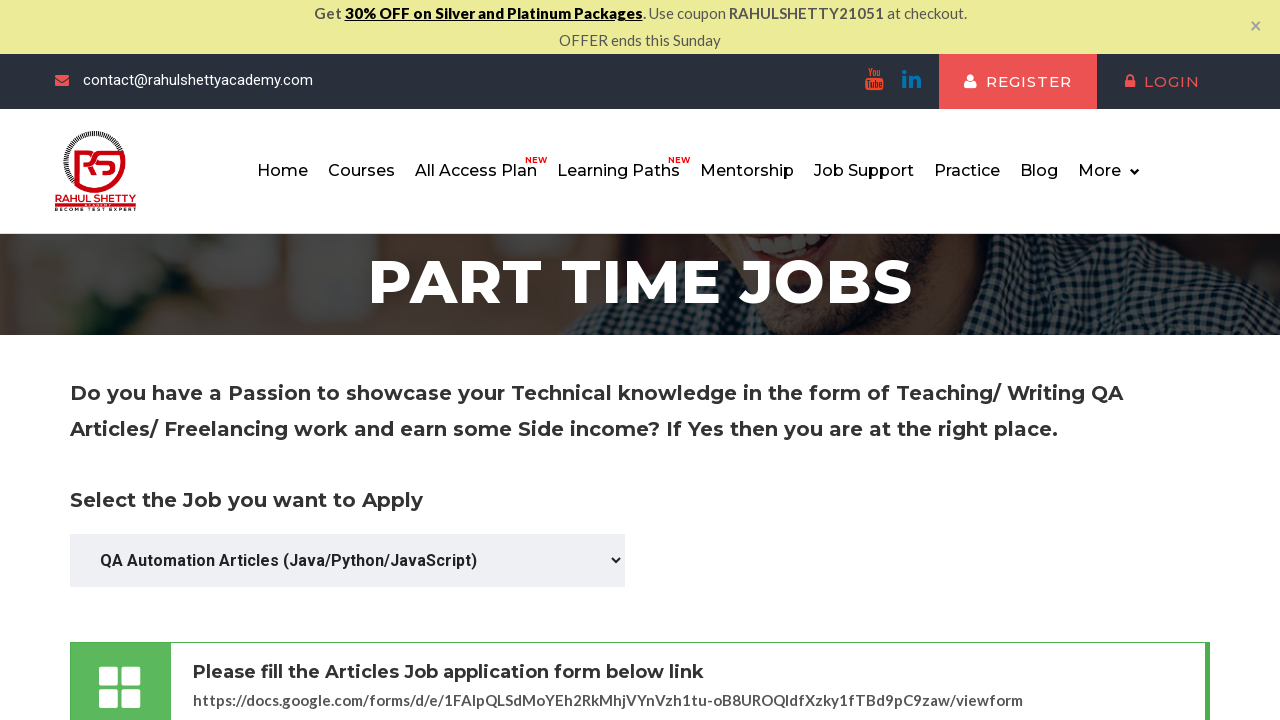

Selected dropdown option by visible text 'Freelancing work for Automation Projects (Java/Python/JavaScript)' on #select-job-type
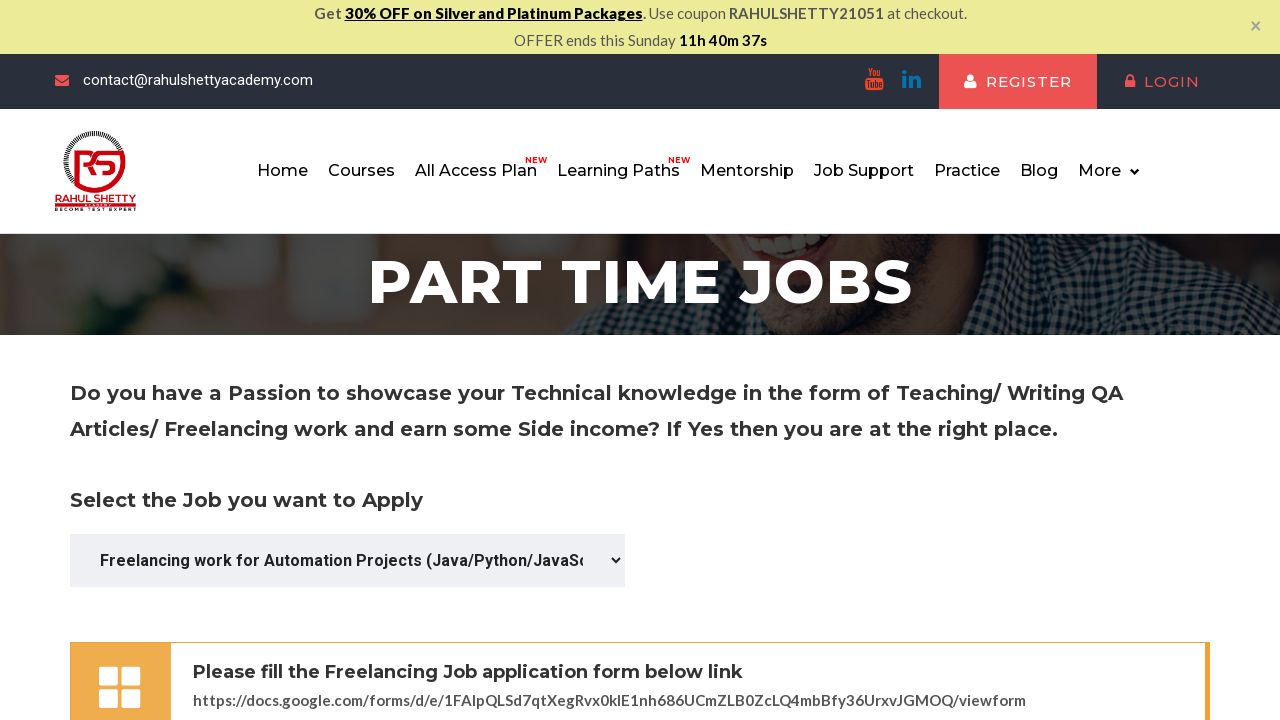

Selected dropdown option by index 3 (4th option) on #select-job-type
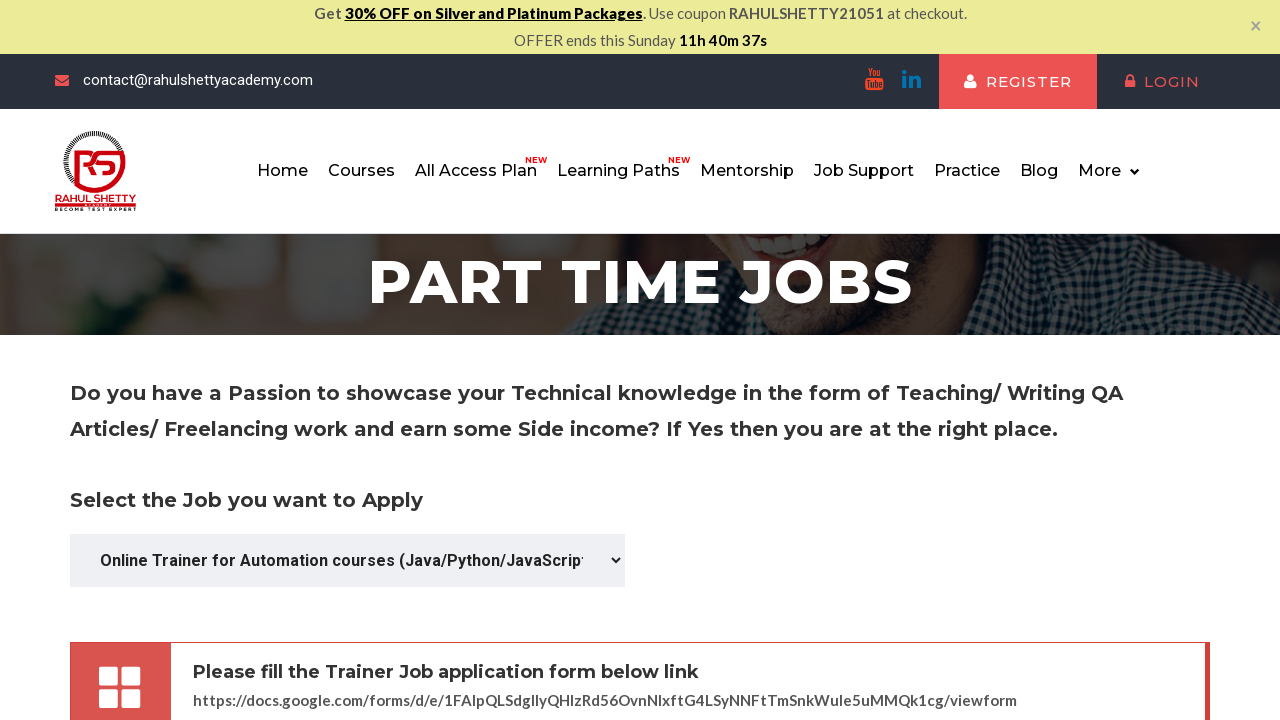

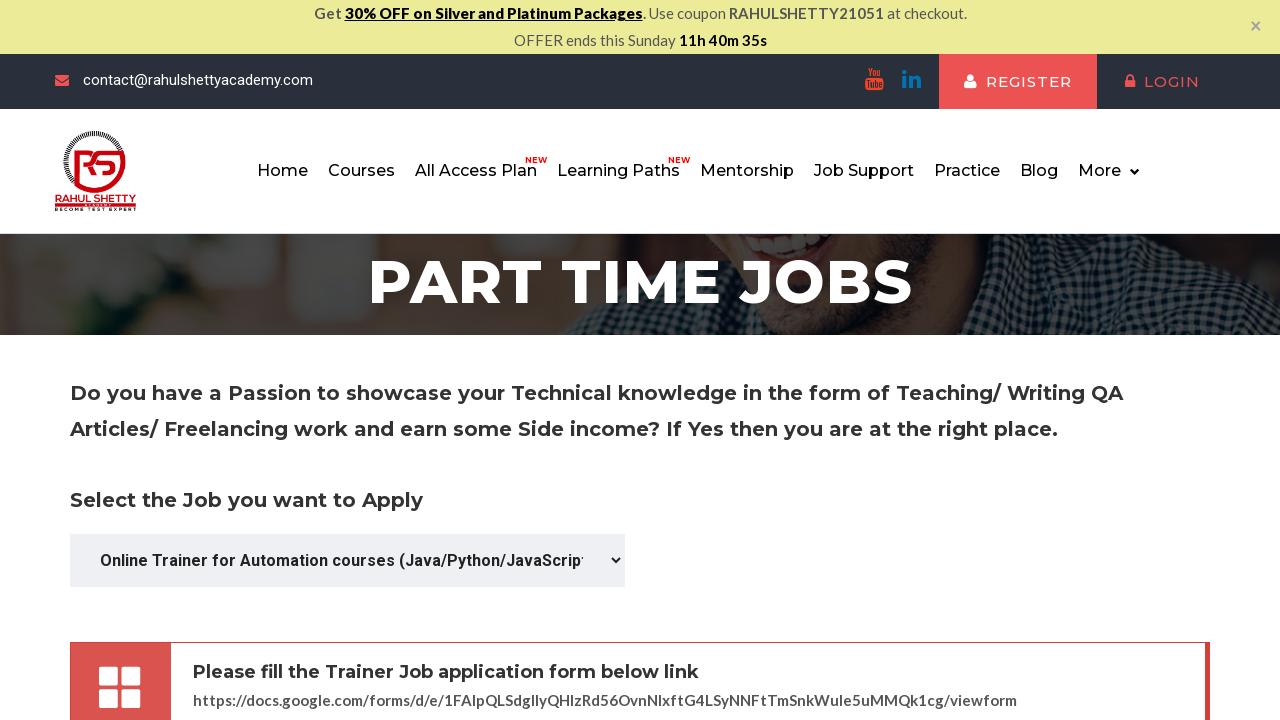